Tests mouse hover functionality by hovering over a menu element on the demoqa.com menu page

Starting URL: https://demoqa.com/menu

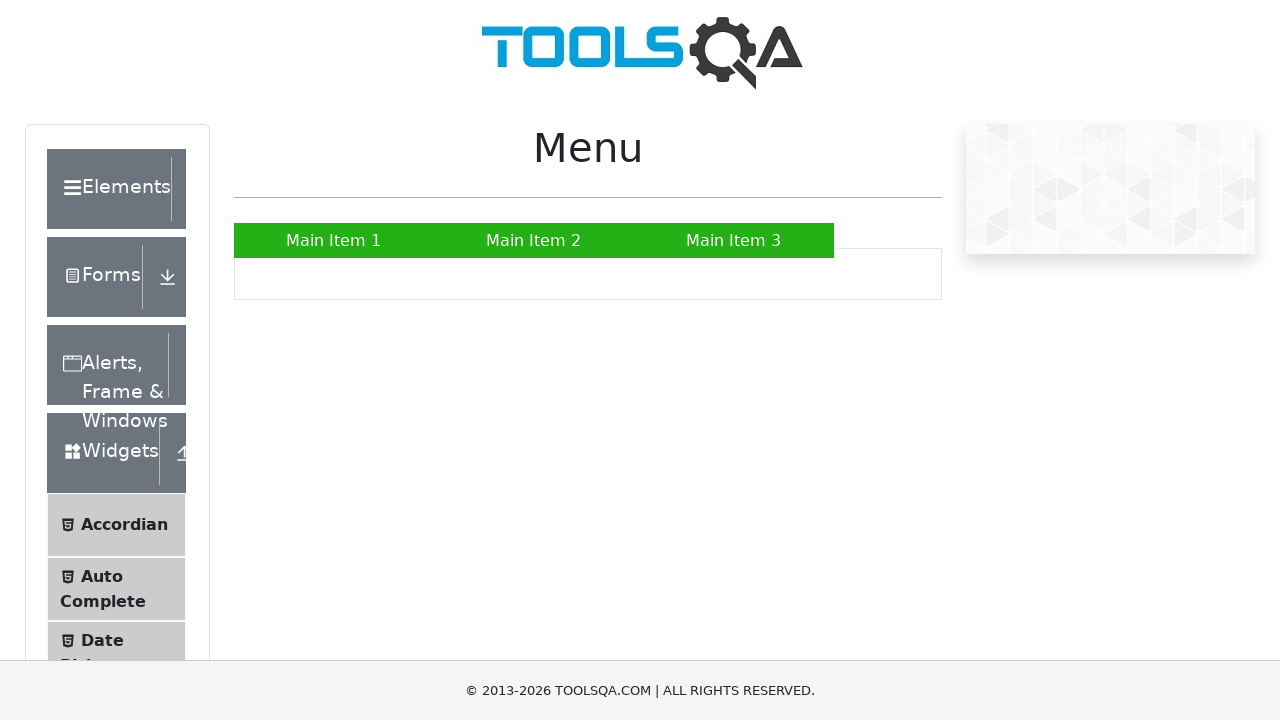

Located menu element with xpath //*[@id='nav']/li[2]/a
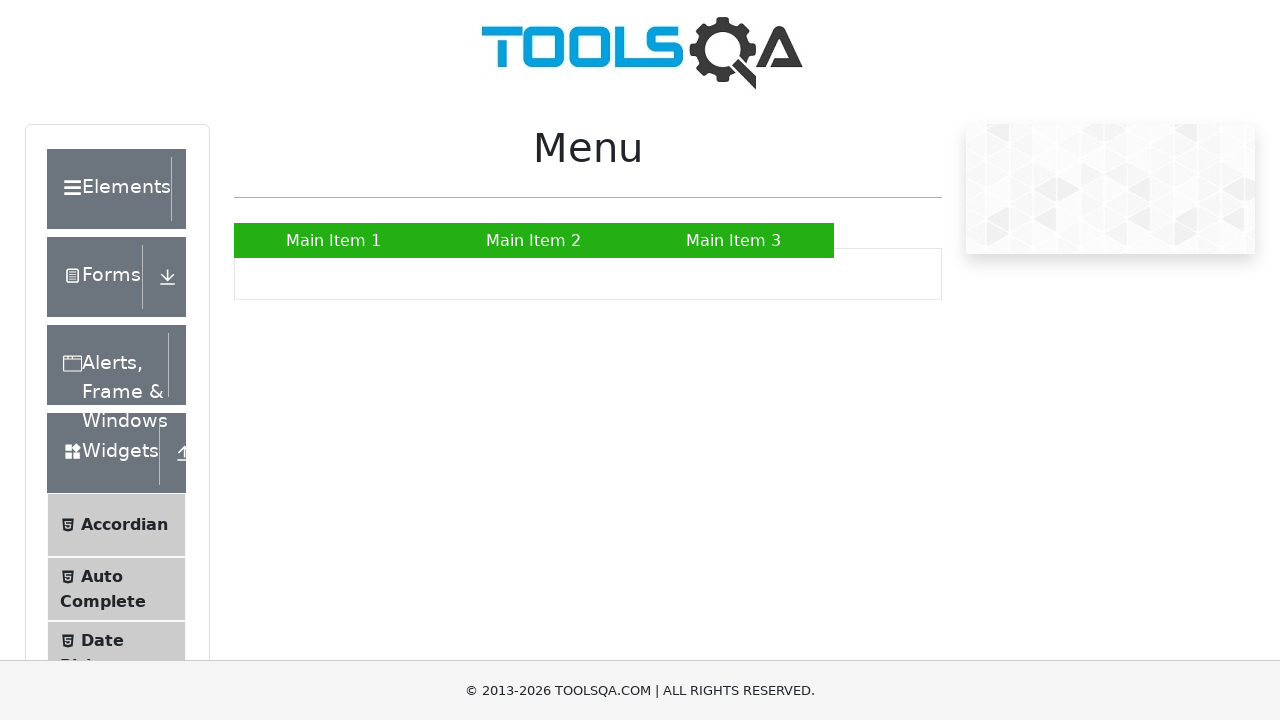

Hovered over menu element to test mouse hover functionality at (534, 240) on xpath=//*[@id='nav']/li[2]/a
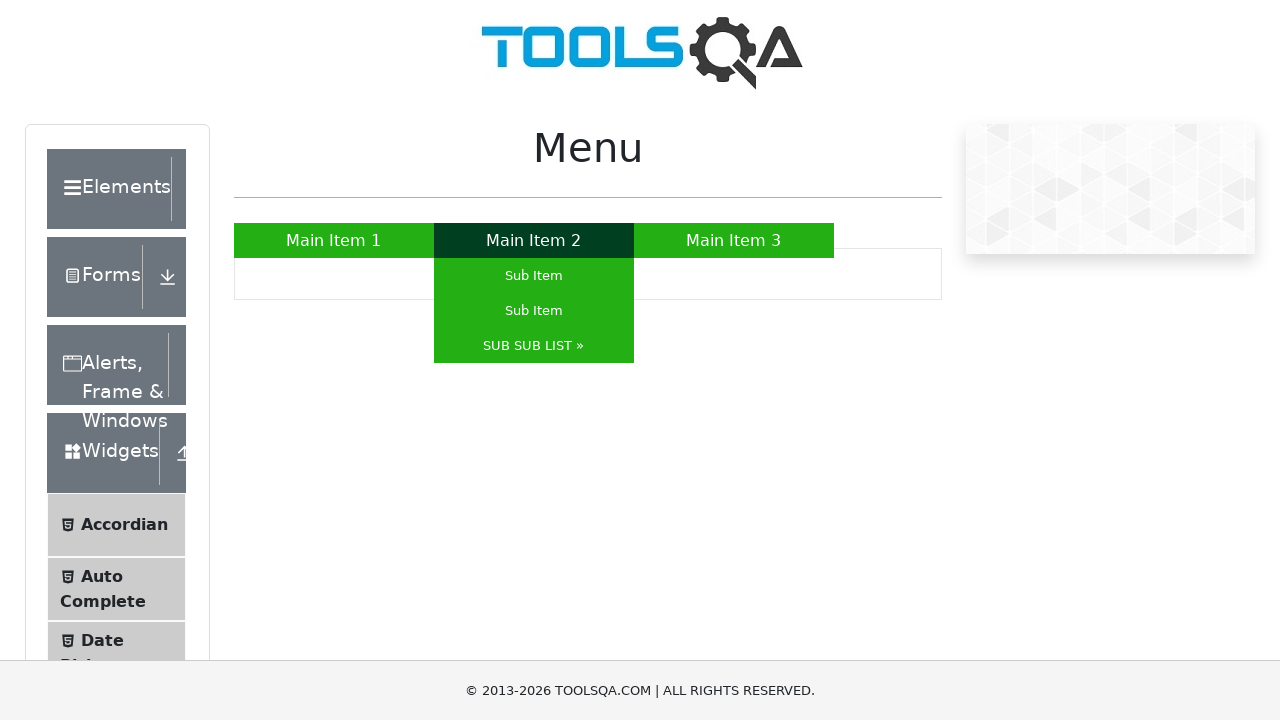

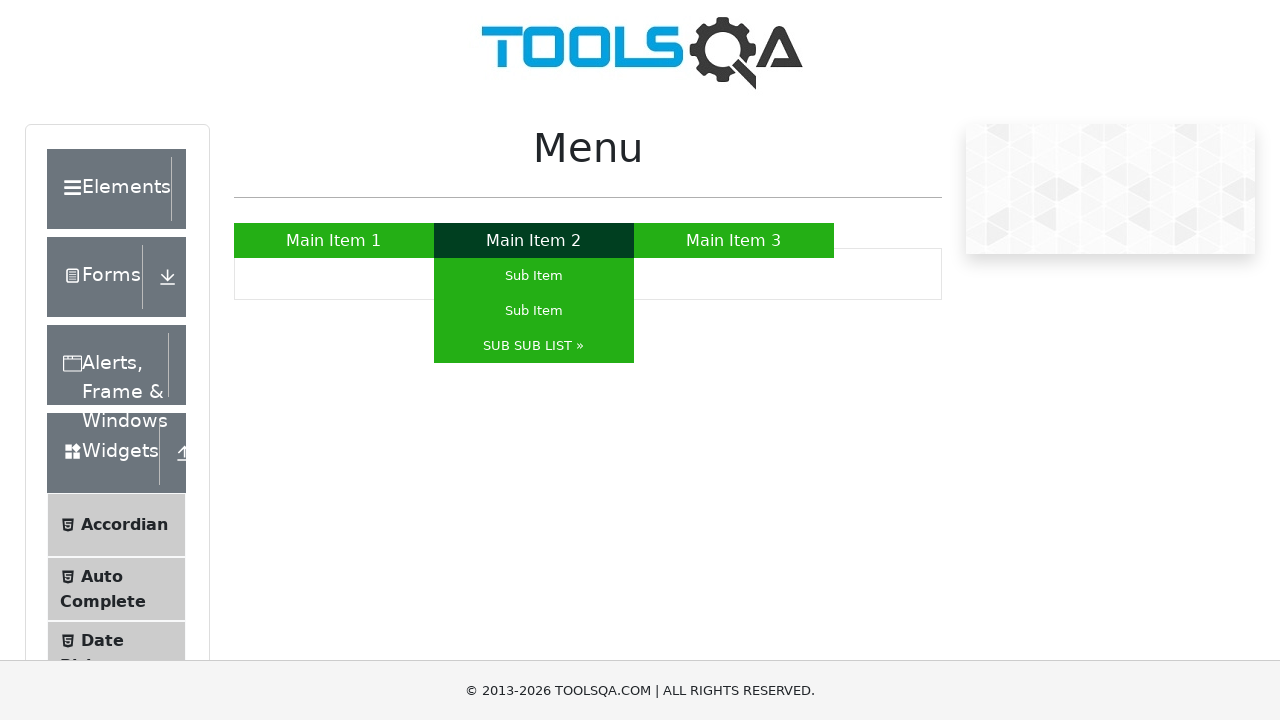